Tests mouse hover functionality by hovering over an element

Starting URL: http://www.rahulshettyacademy.com/AutomationPractice/

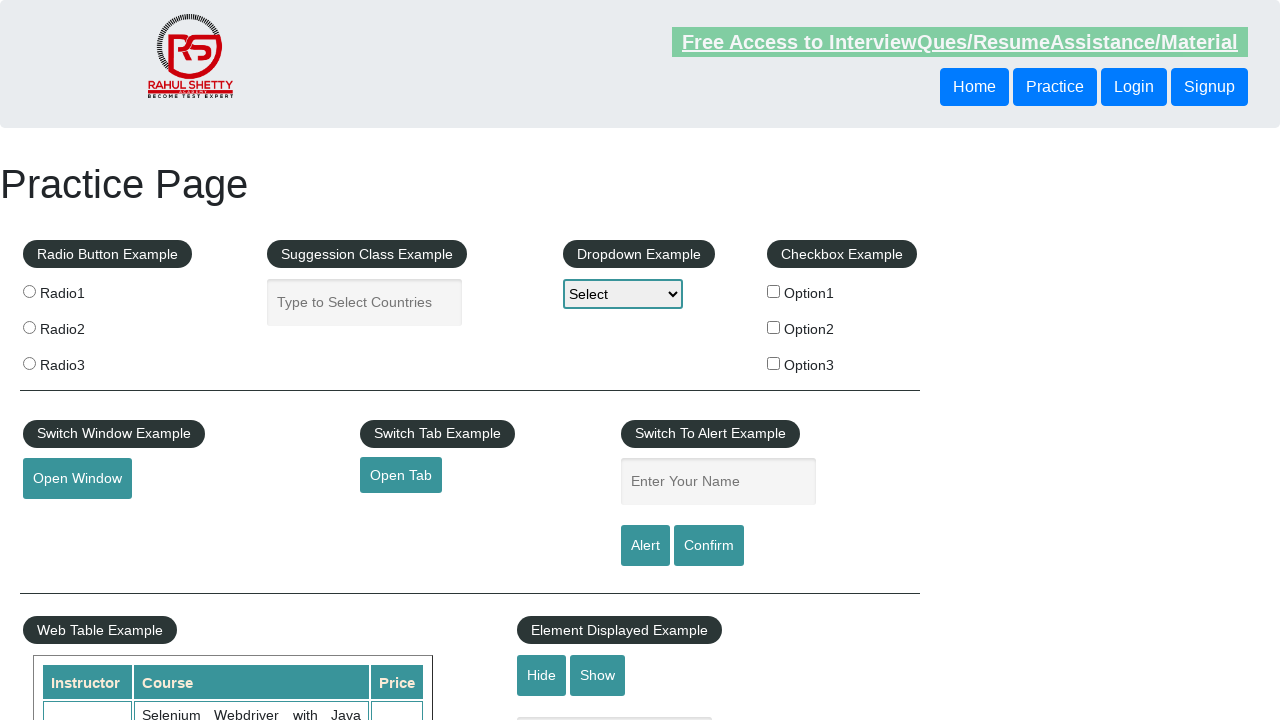

Hovered over mouse hover element at (83, 361) on #mousehover
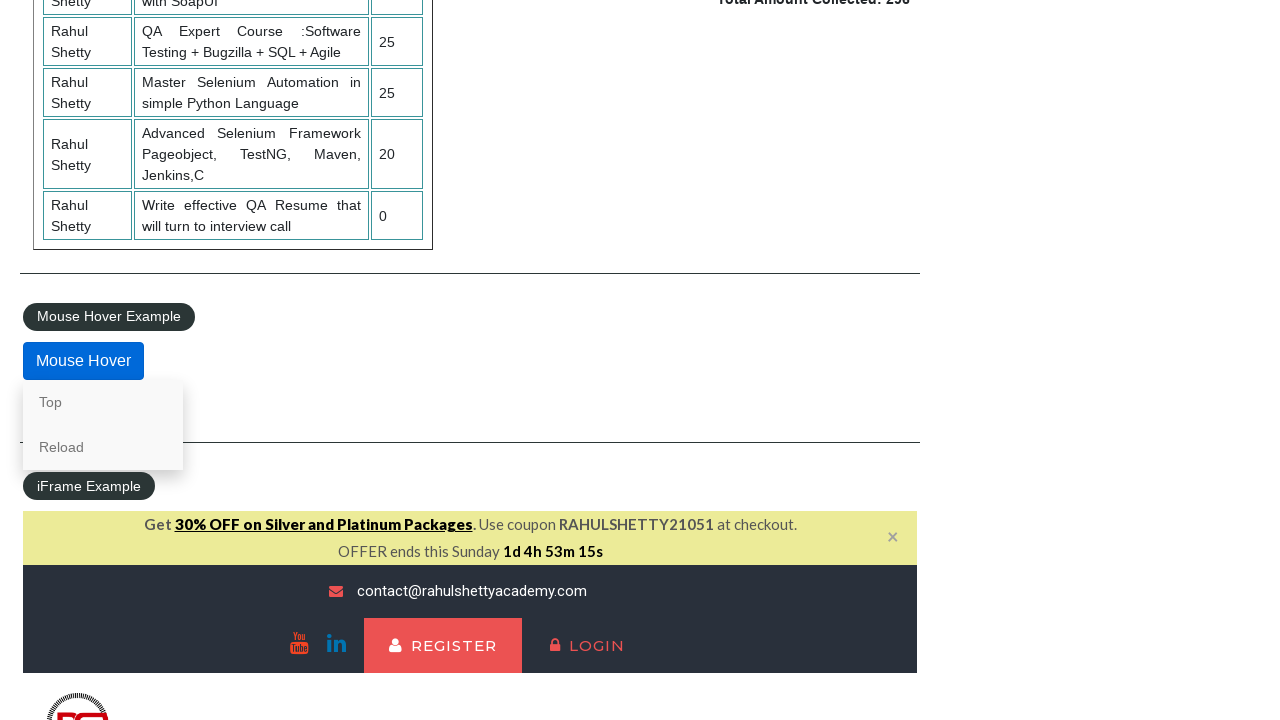

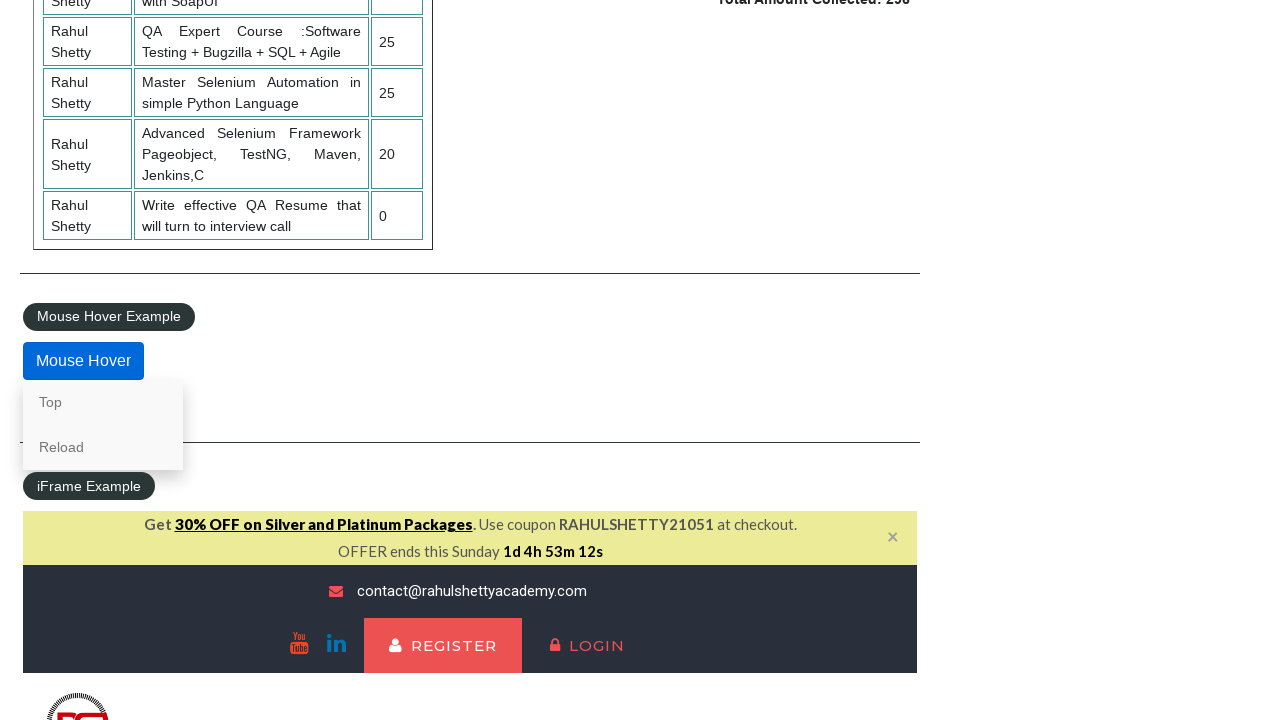